Clicks the Where Am I button and verifies that longitude information appears

Starting URL: https://the-internet.herokuapp.com/

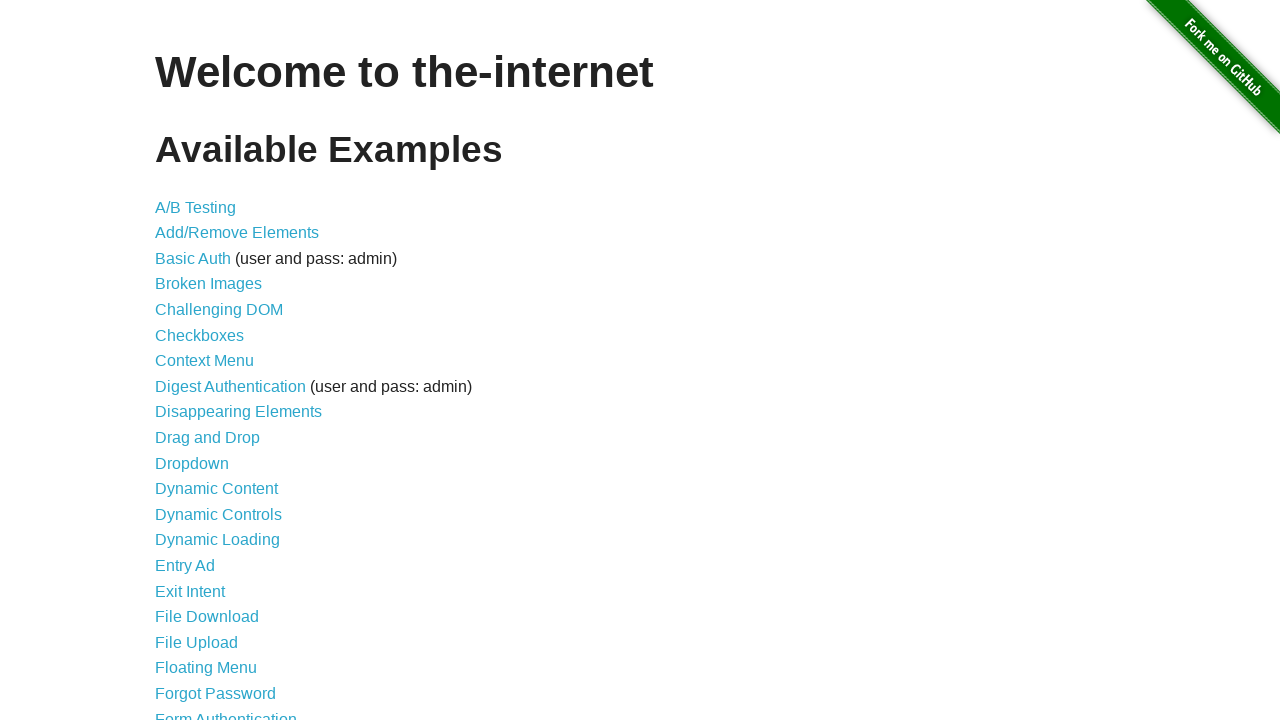

Clicked on Geolocation link at (198, 360) on text=Geolocation
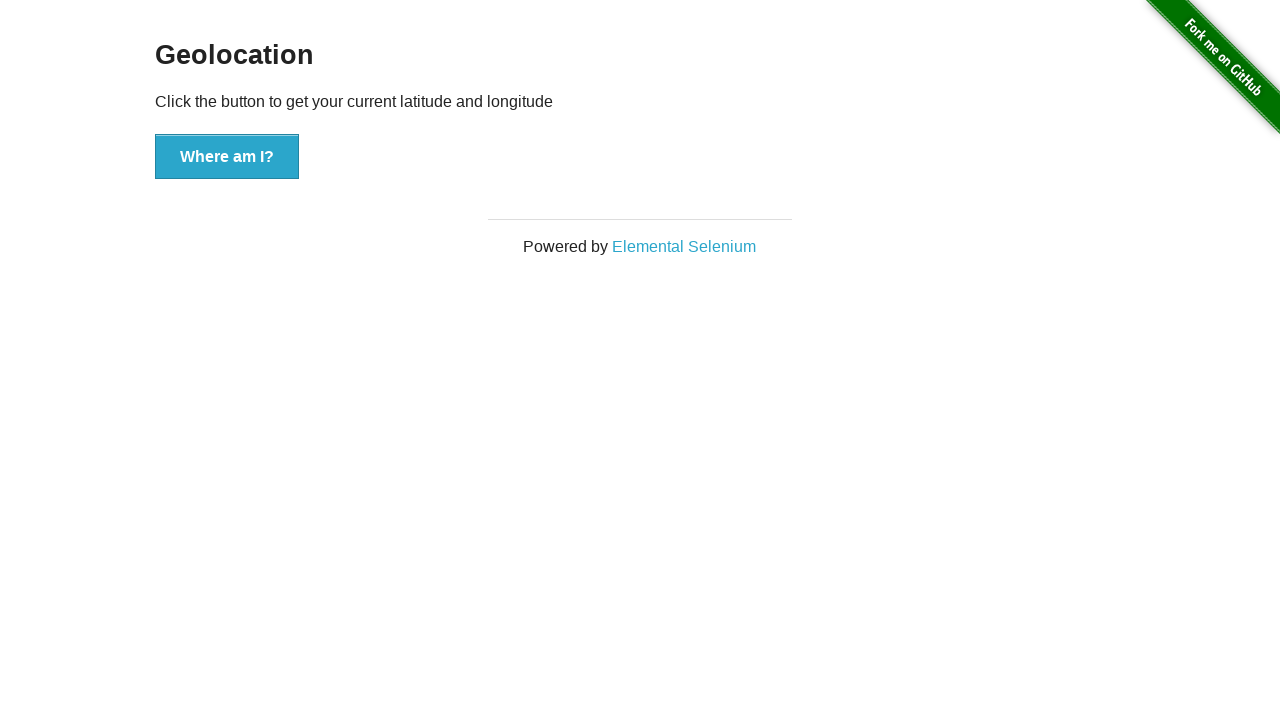

Clicked the 'Where Am I' button at (227, 157) on xpath=//button
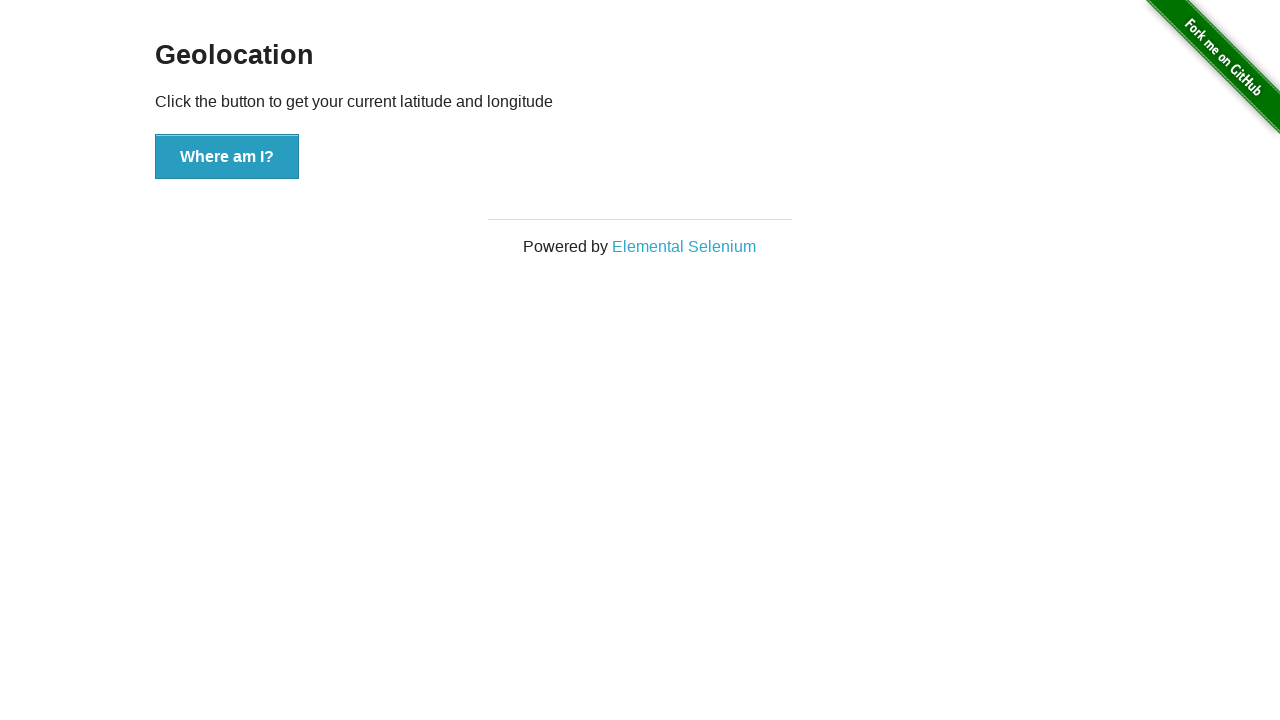

Located the demo element containing geolocation data
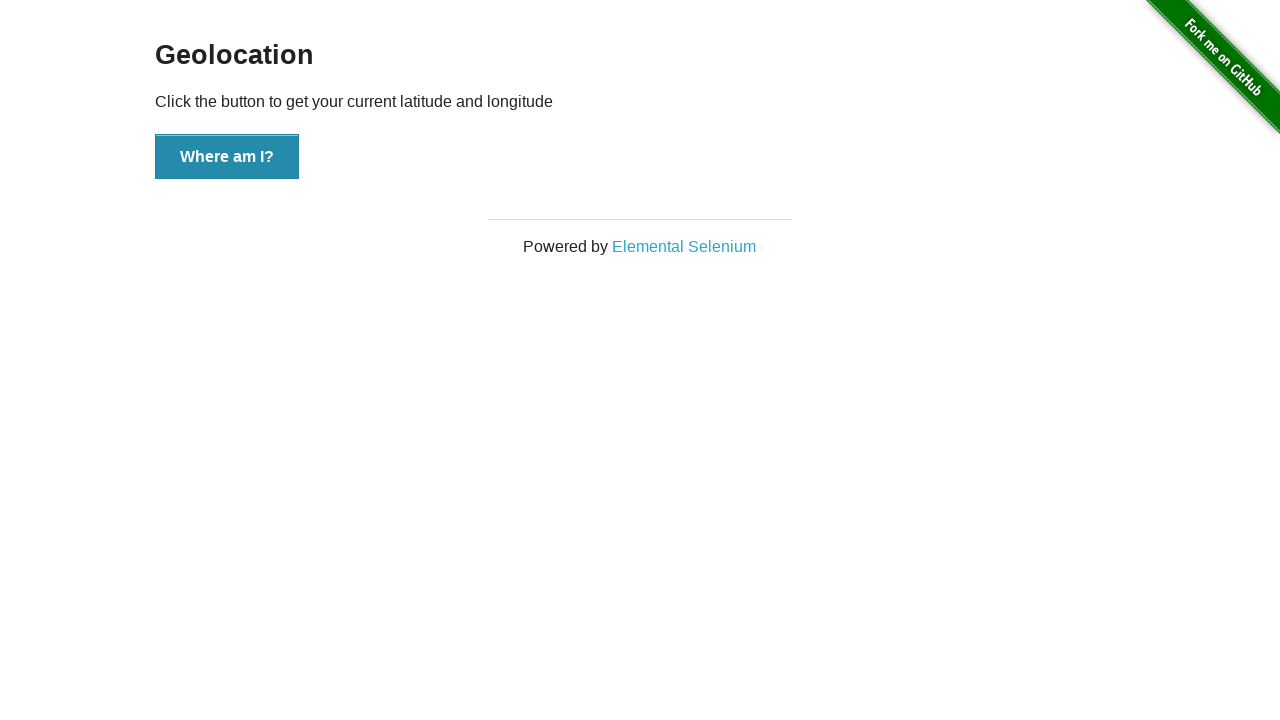

Waited 1000ms for geolocation data to load
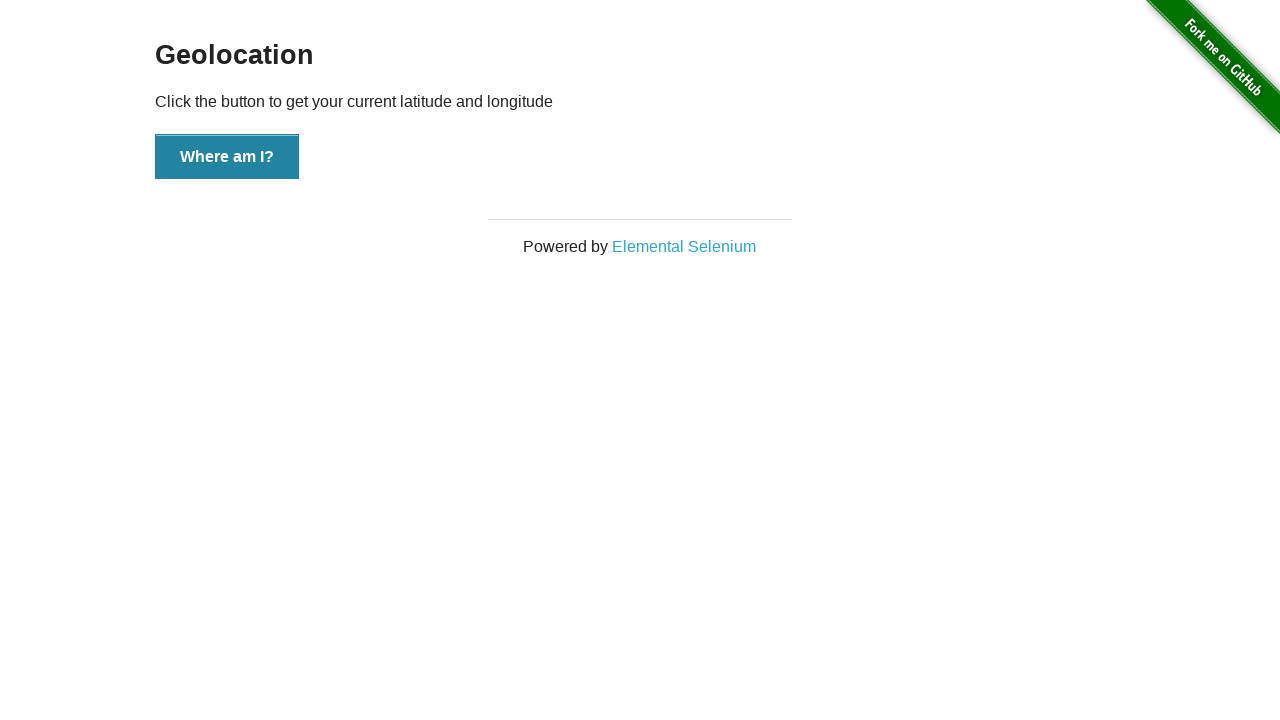

Verified that 'longitude' appears in geolocation data
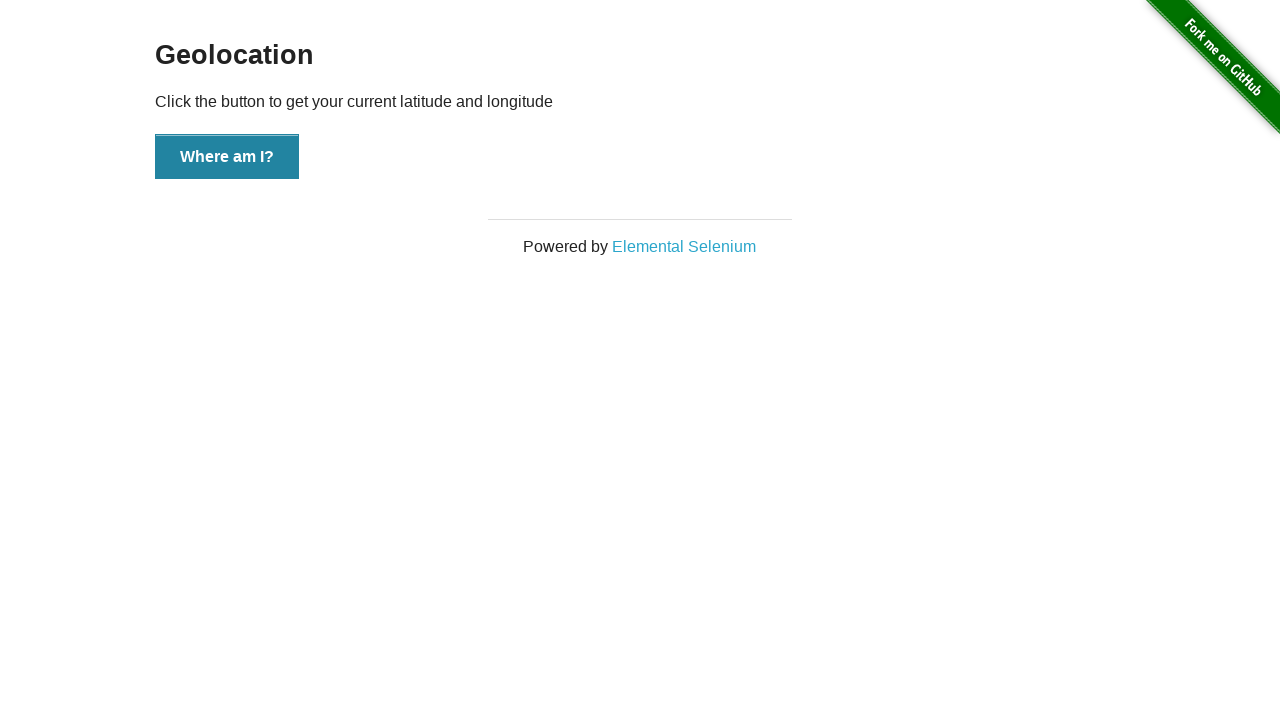

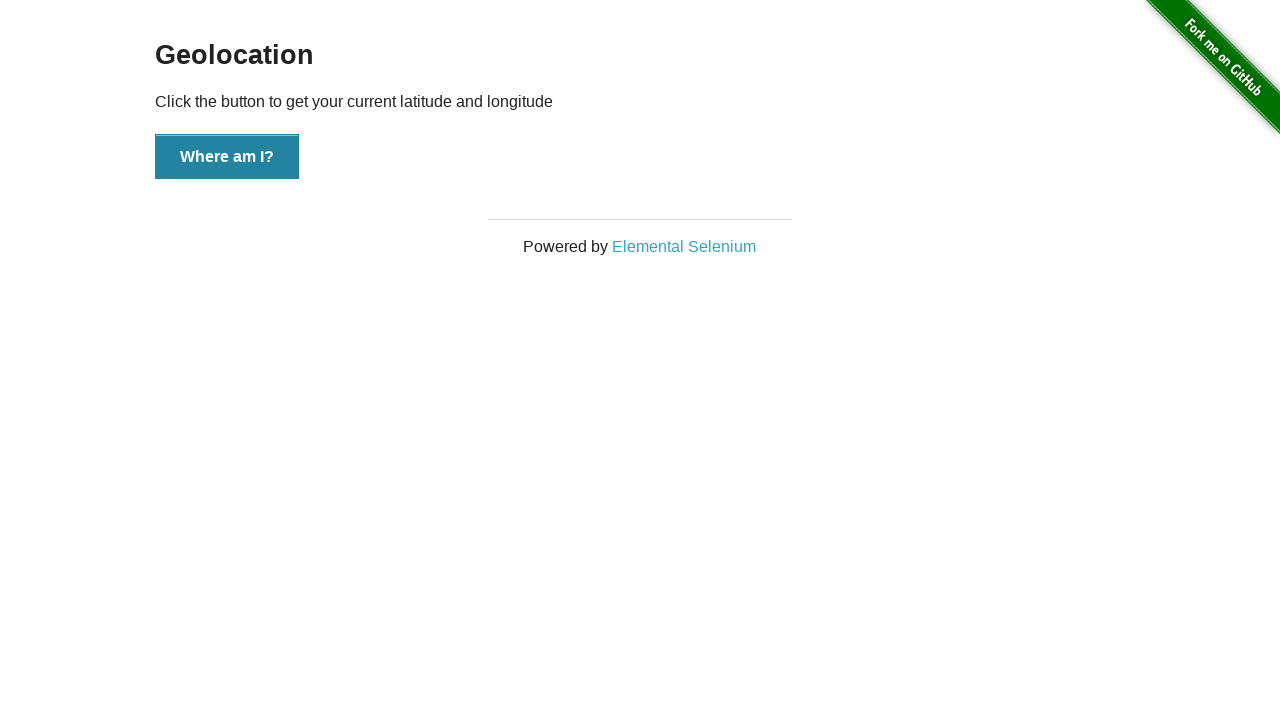